Tests dynamic loading page by clicking start button and waiting for loading icon to disappear

Starting URL: https://automationfc.github.io/dynamic-loading/

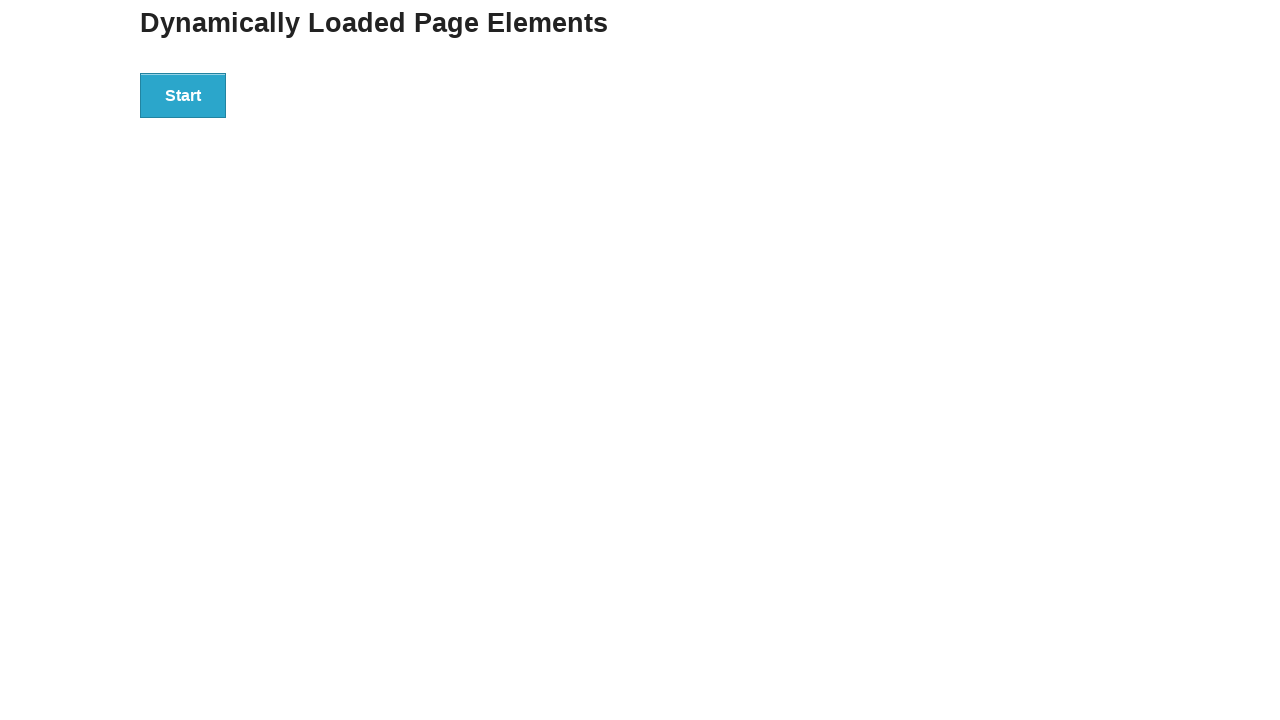

Clicked Start button to initiate dynamic loading at (183, 95) on xpath=//button[text()='Start']
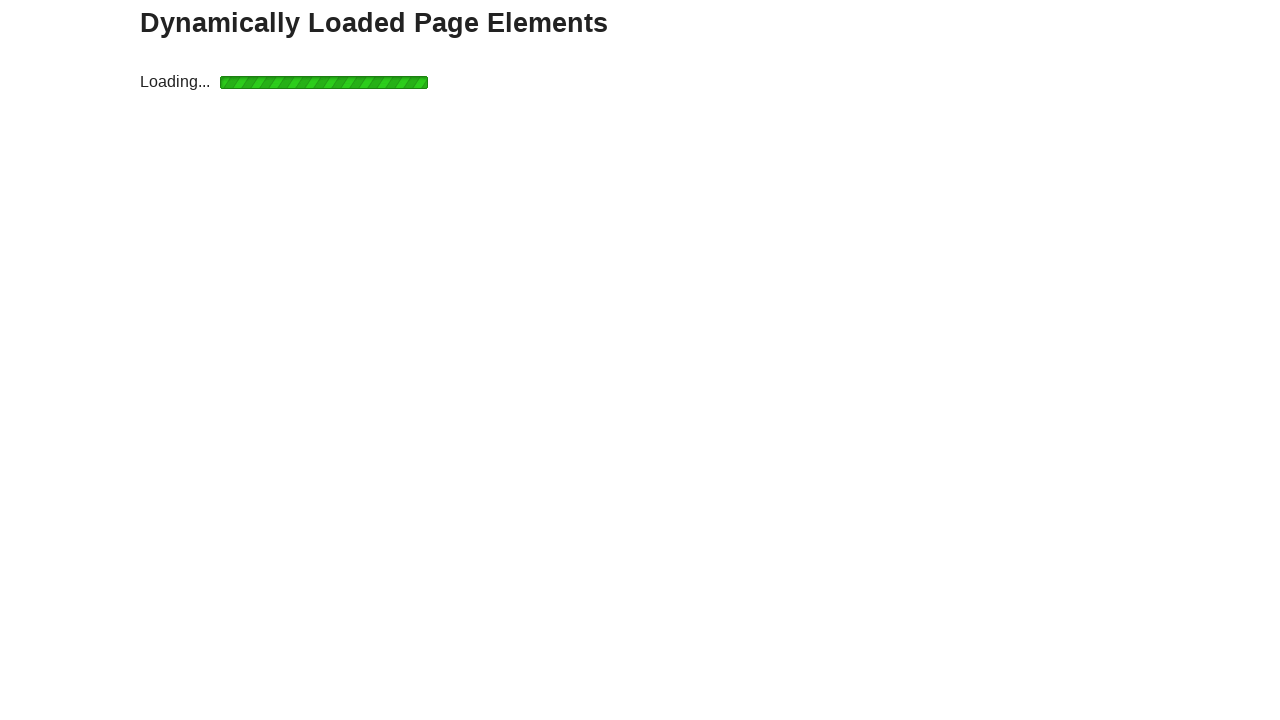

Loading icon disappeared
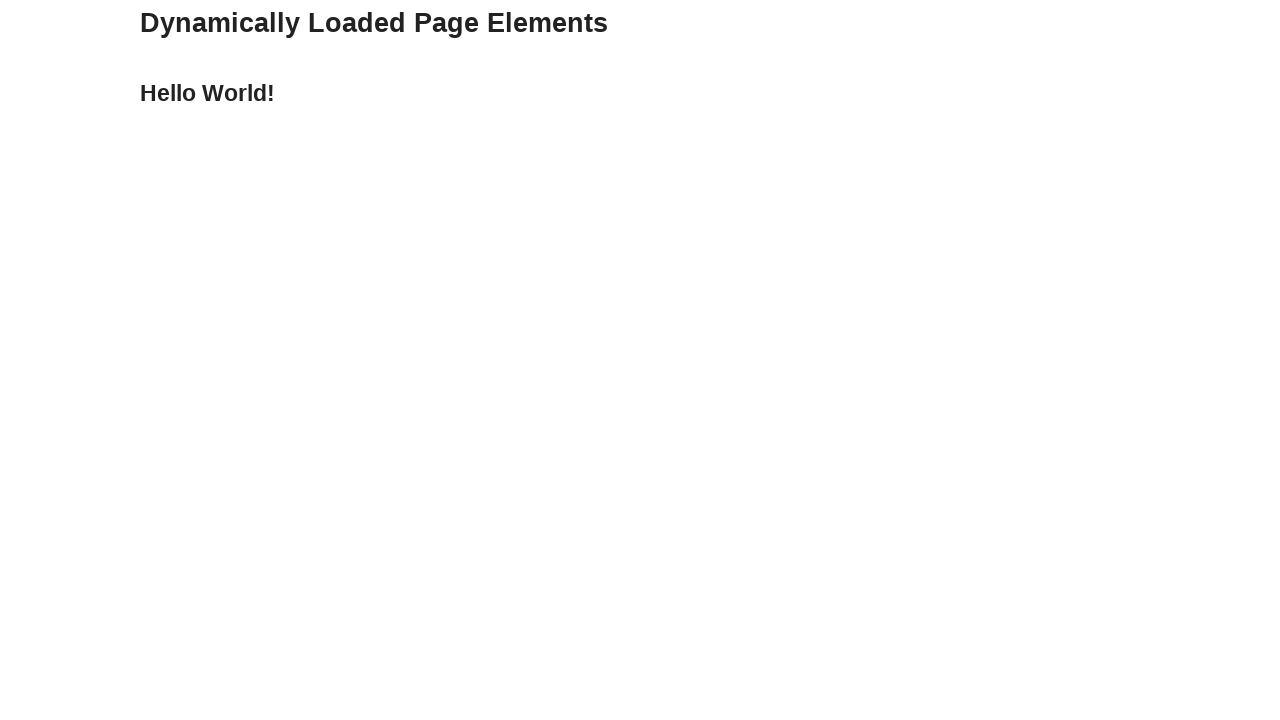

Finish text is now visible
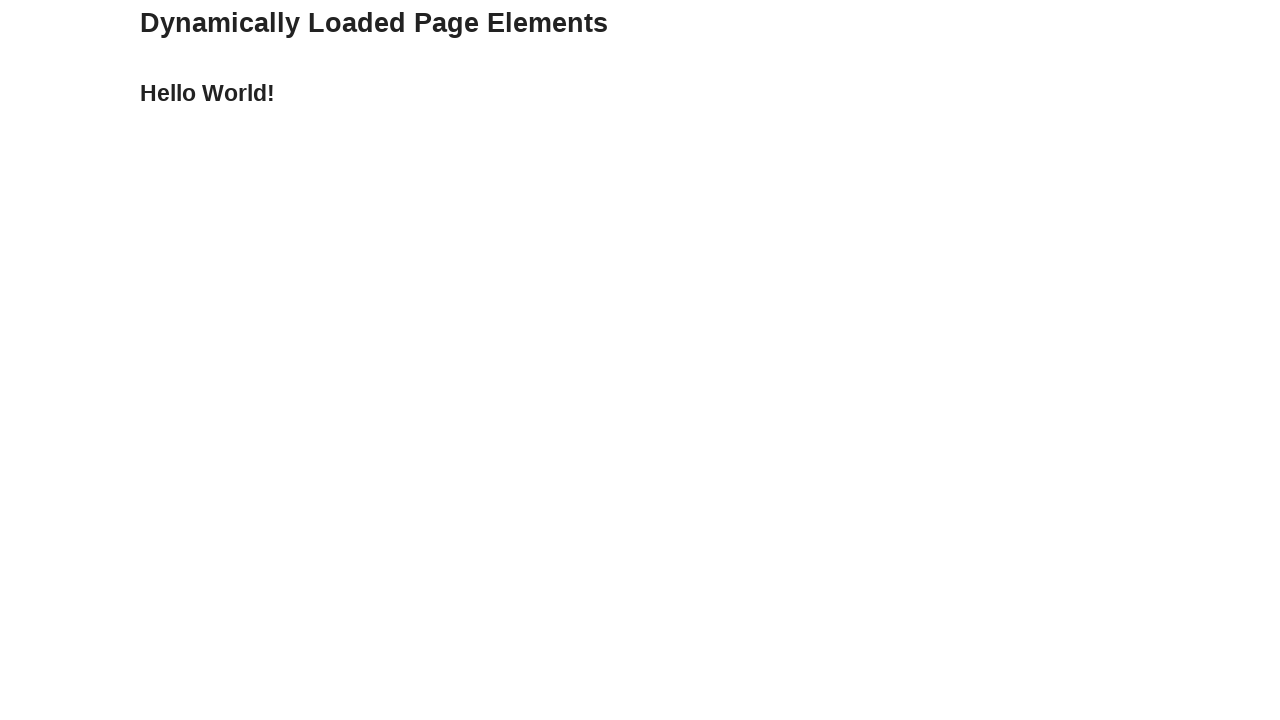

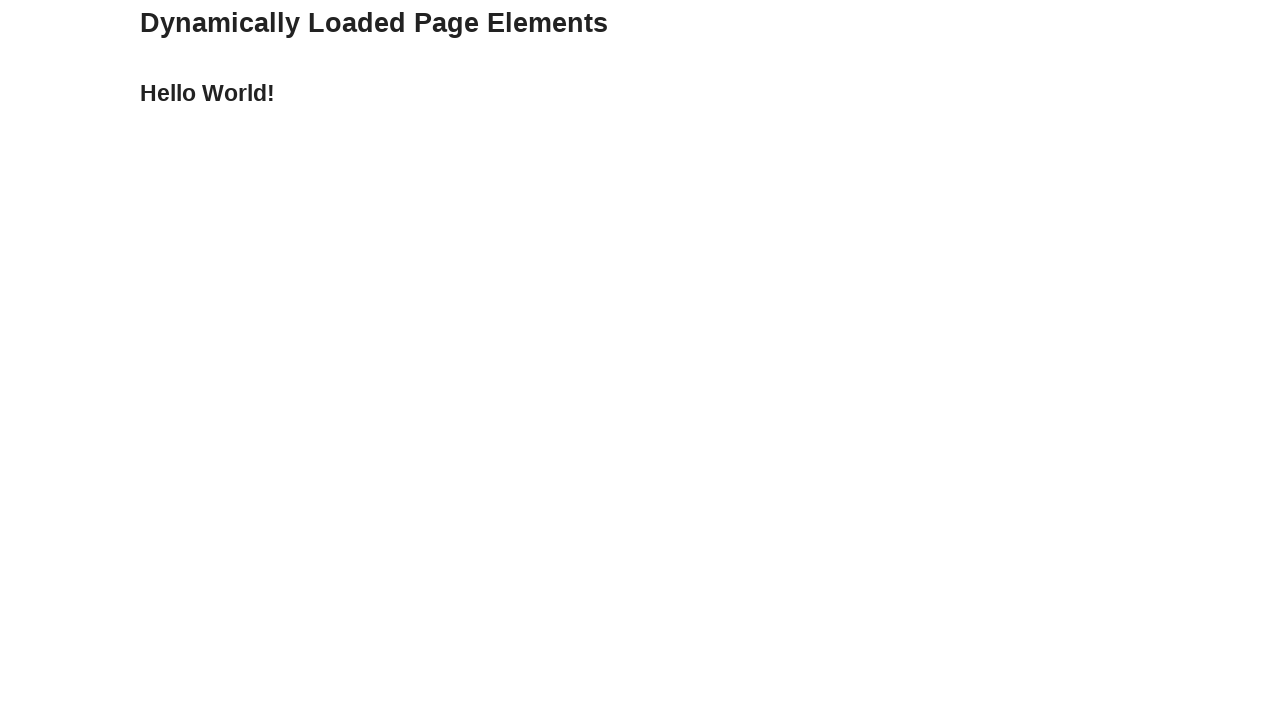